Tests clicking on keynote buttons on a music lessons page, clicking two different keys in the virtual piano/keyboard interface.

Starting URL: https://apronus.com/music/lessons/unit01.htm

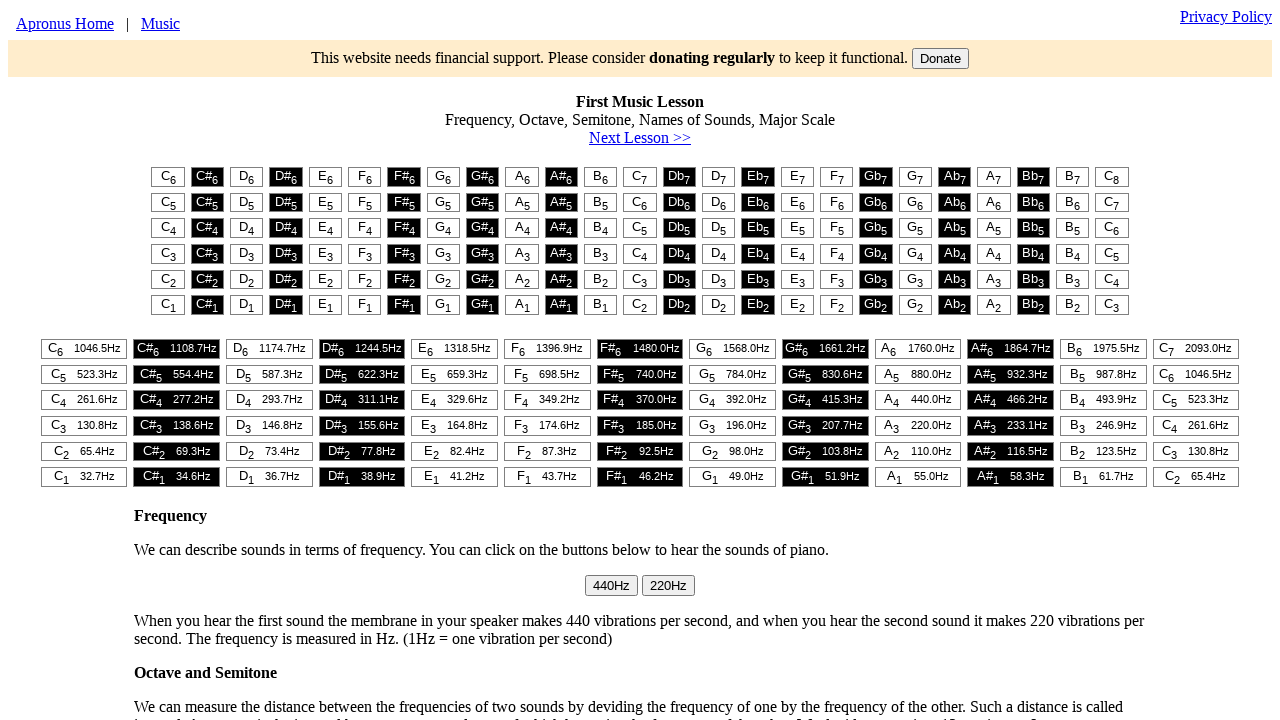

Clicked first keynote button on virtual piano keyboard at (168, 177) on #t1 > table > tr:nth-child(1) > td:nth-child(1) > button
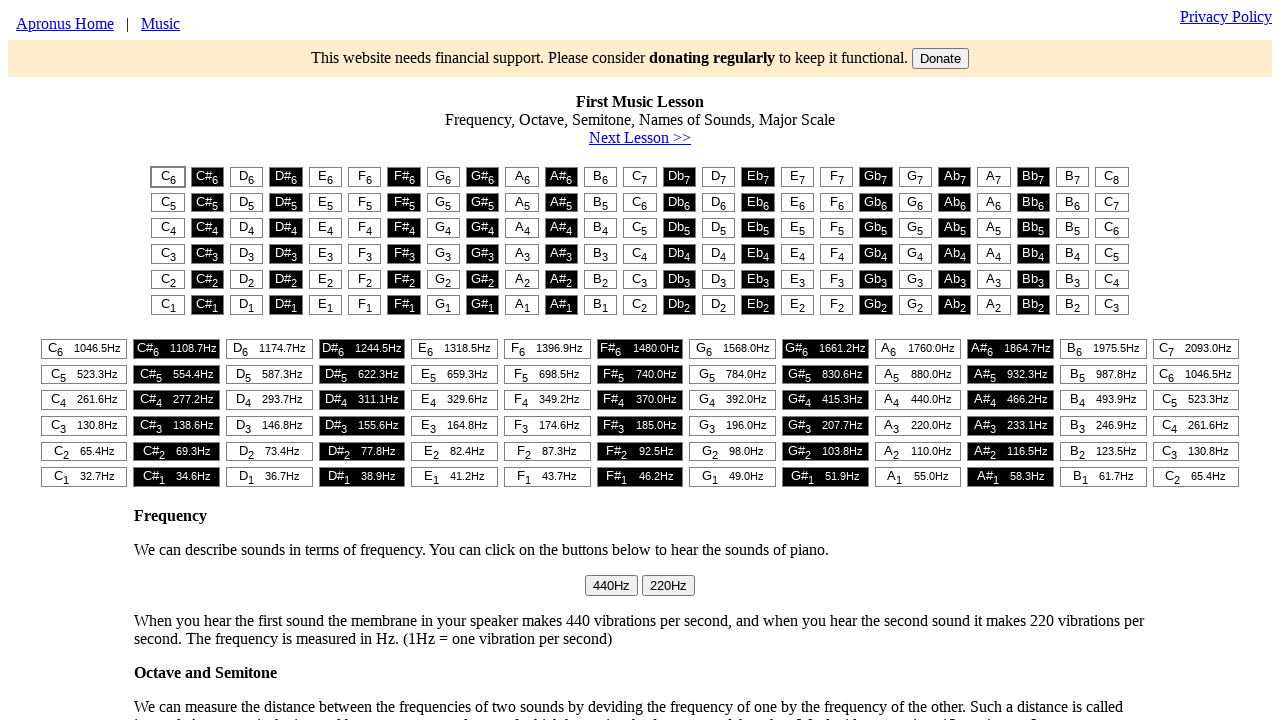

Clicked second keynote button on virtual piano keyboard at (247, 177) on #t1 > table > tr:nth-child(1) > td:nth-child(3) > button
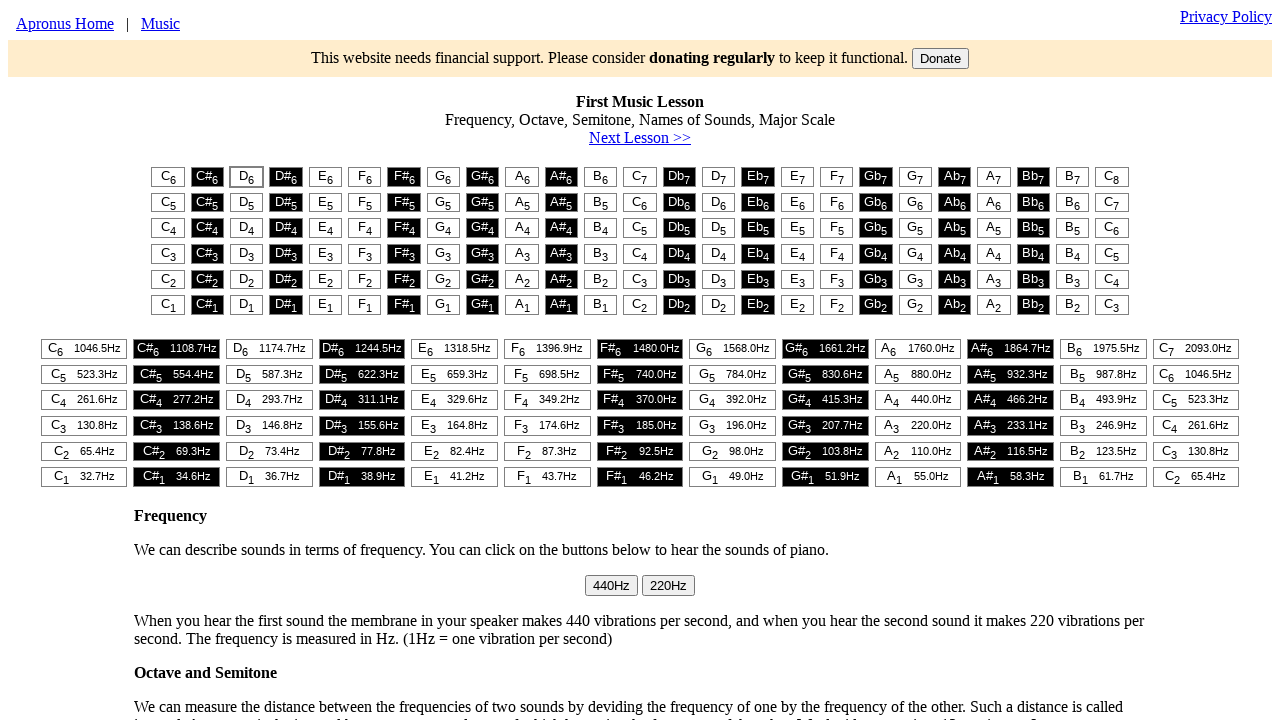

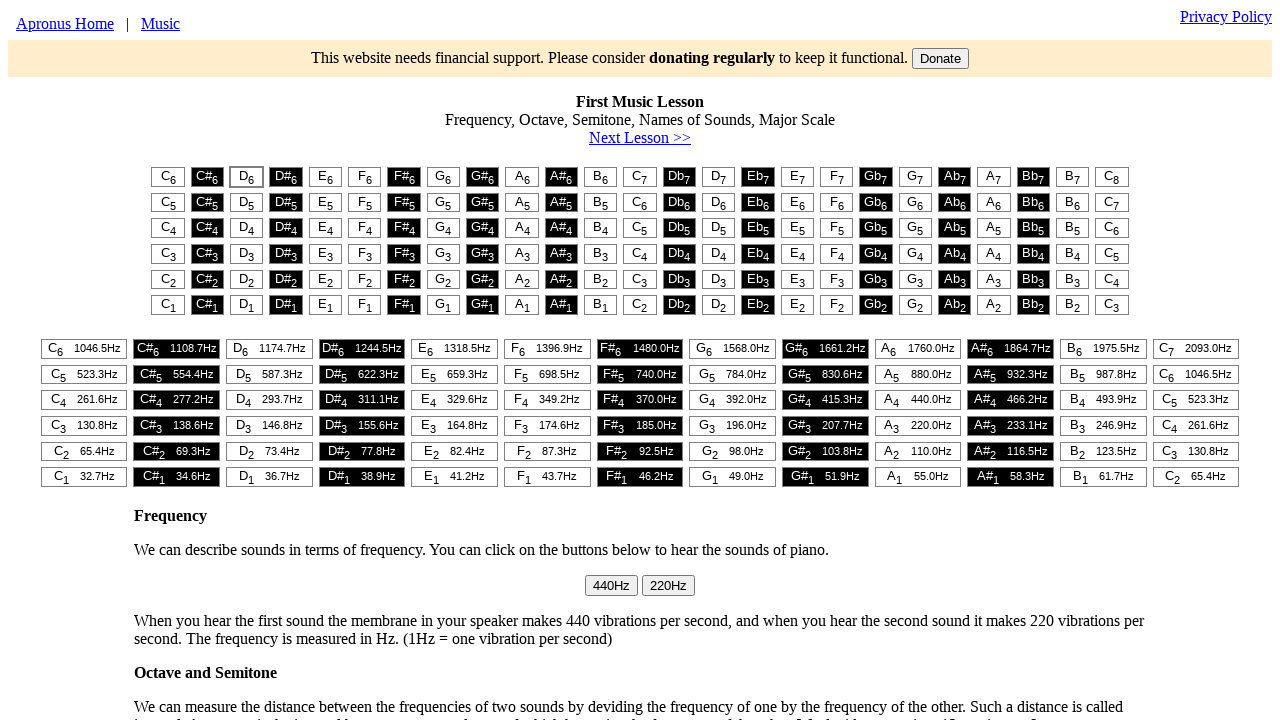